Tests opening multiple footer links in new tabs by using keyboard shortcuts and switching between the opened tabs

Starting URL: https://www.rahulshettyacademy.com/AutomationPractice/

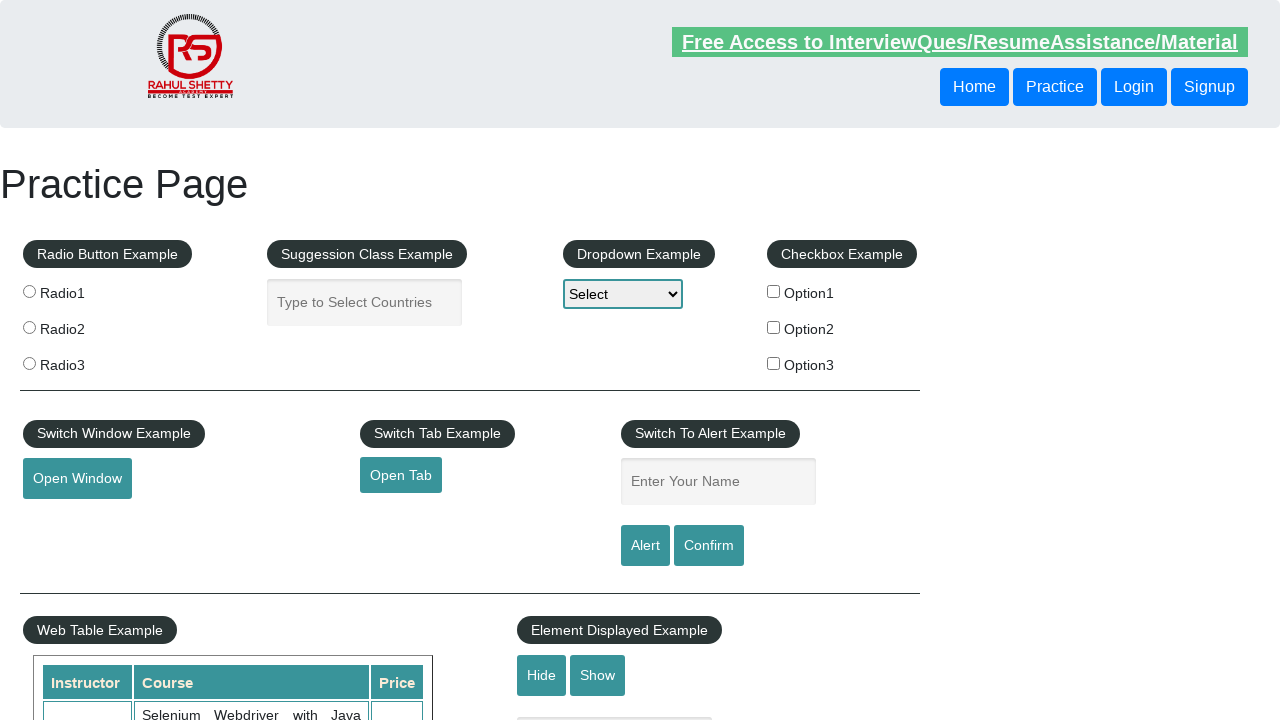

Located footer element with id 'gf-BIG'
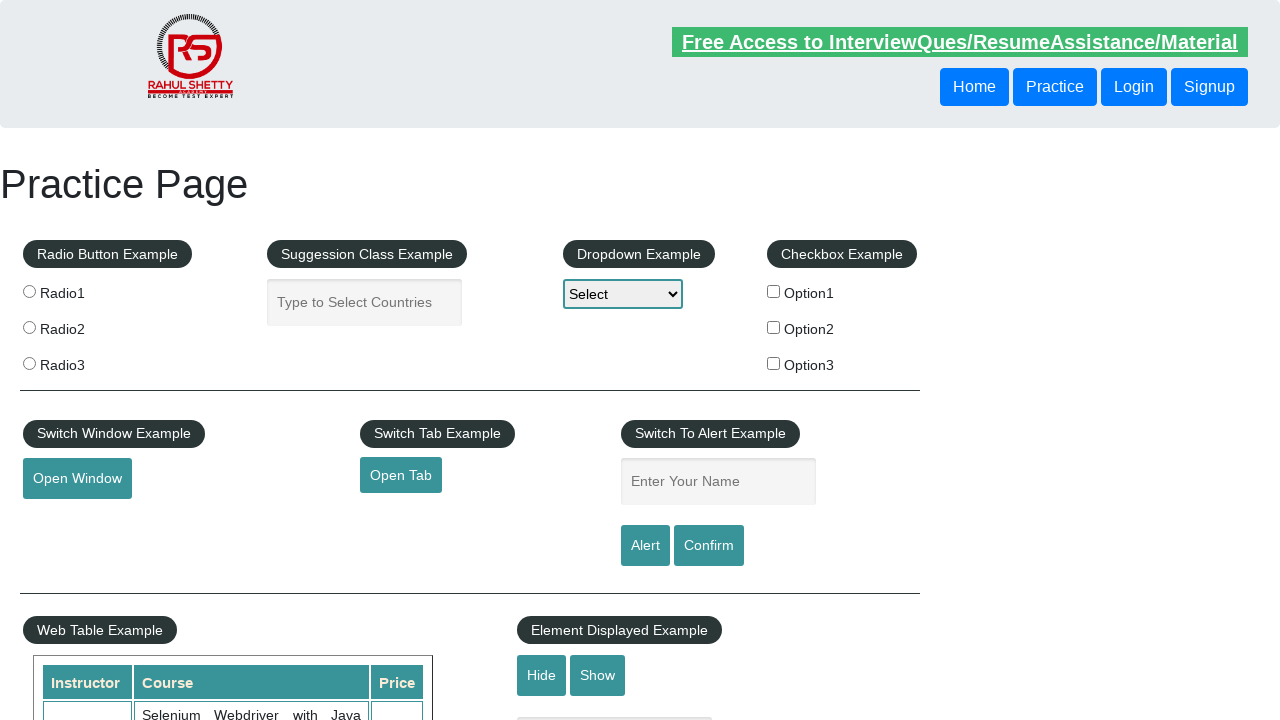

Located first column in footer table
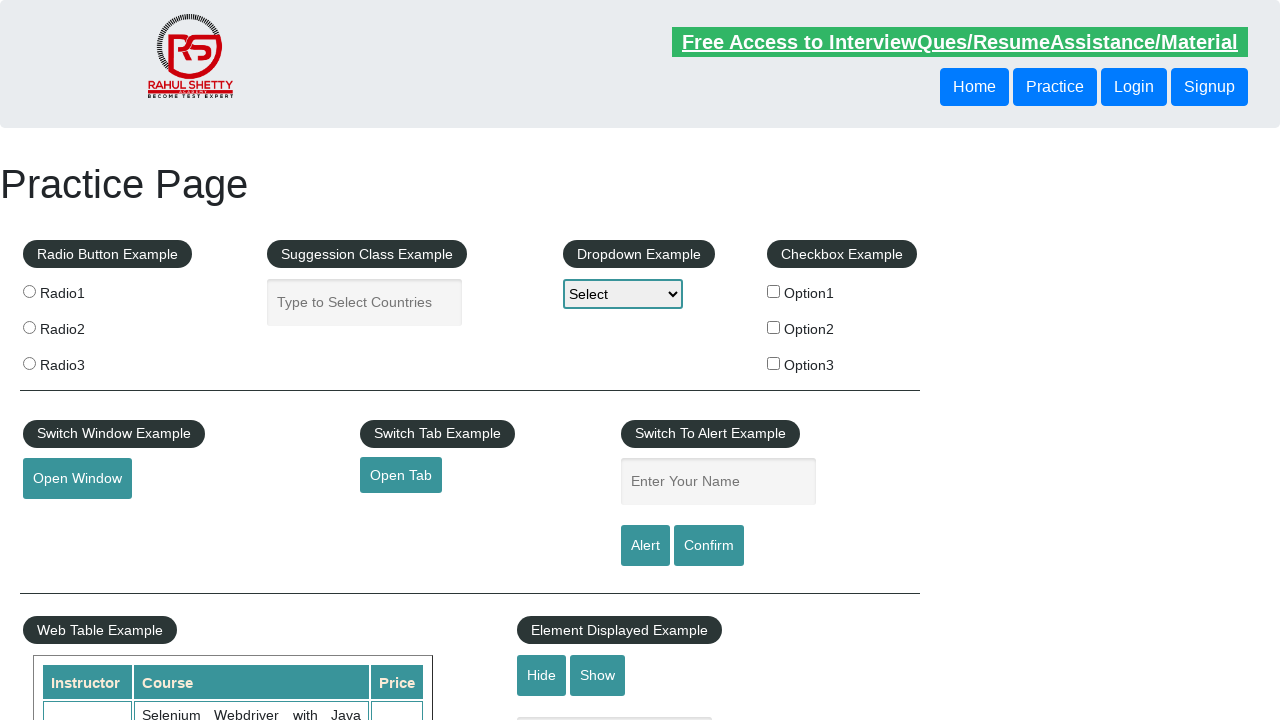

Located all links in footer column
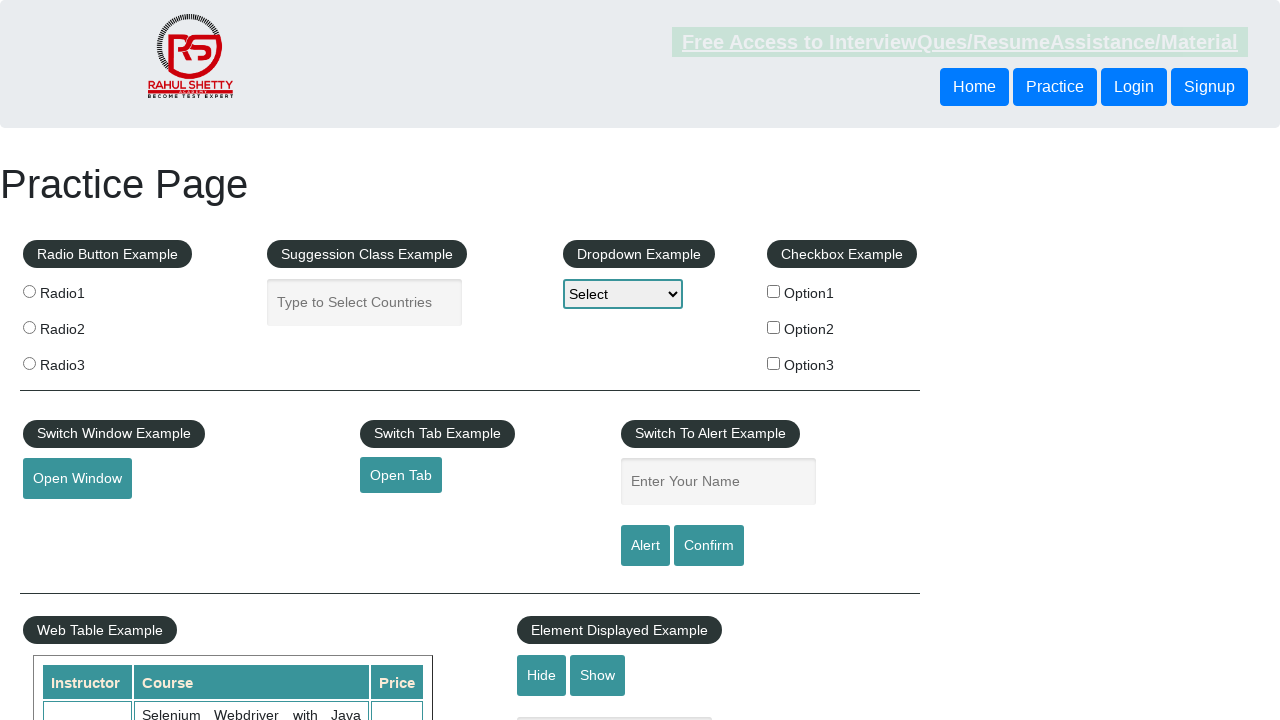

Counted 0 links in footer column
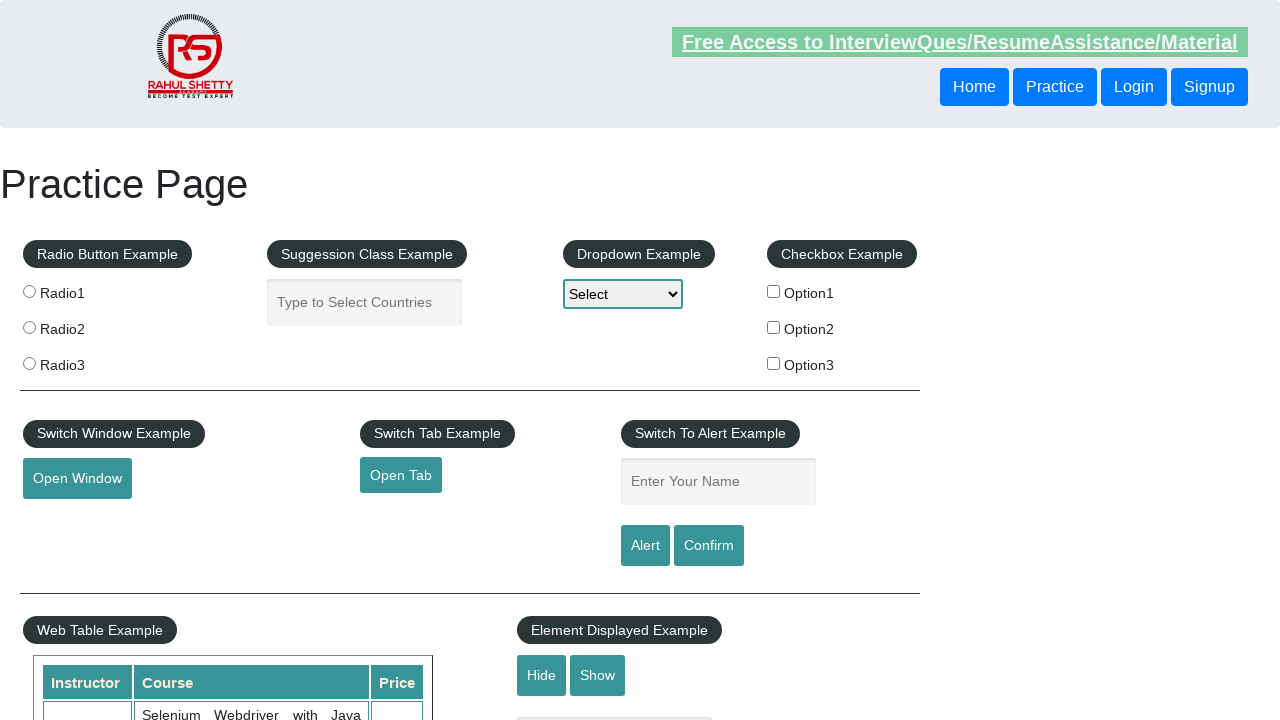

Retrieved all open pages/tabs - total: 1
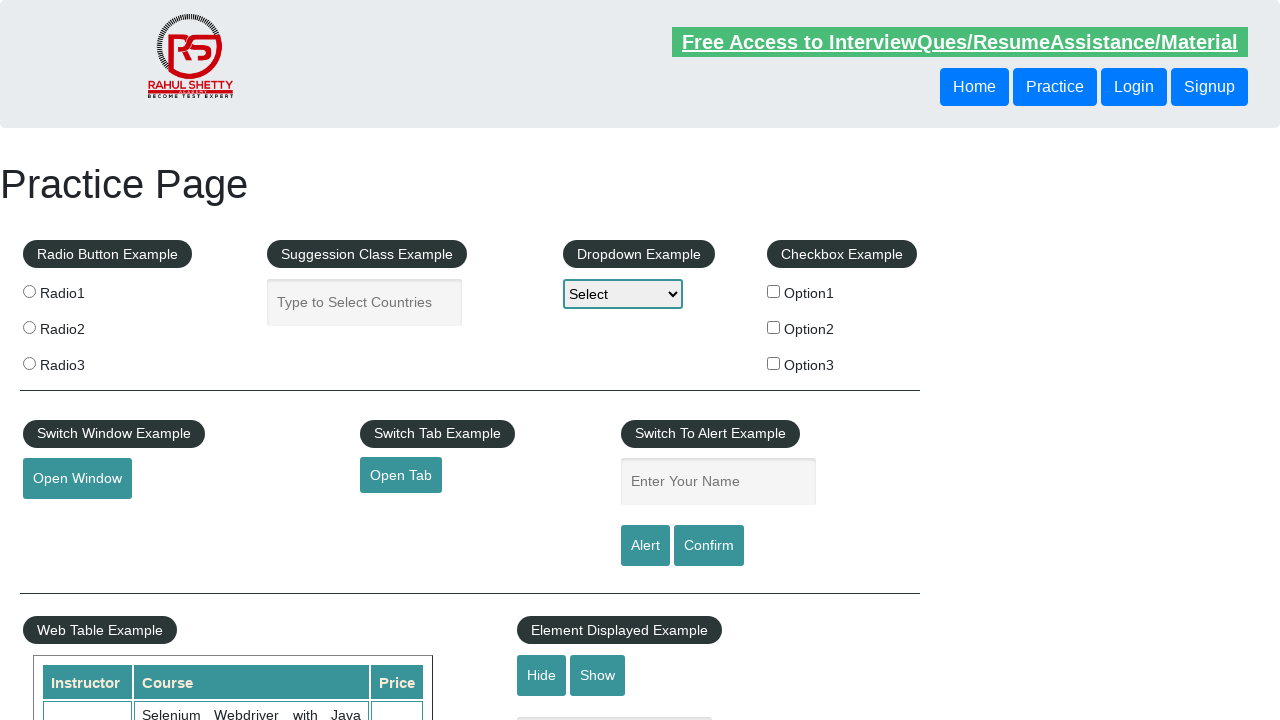

Brought a tab to front
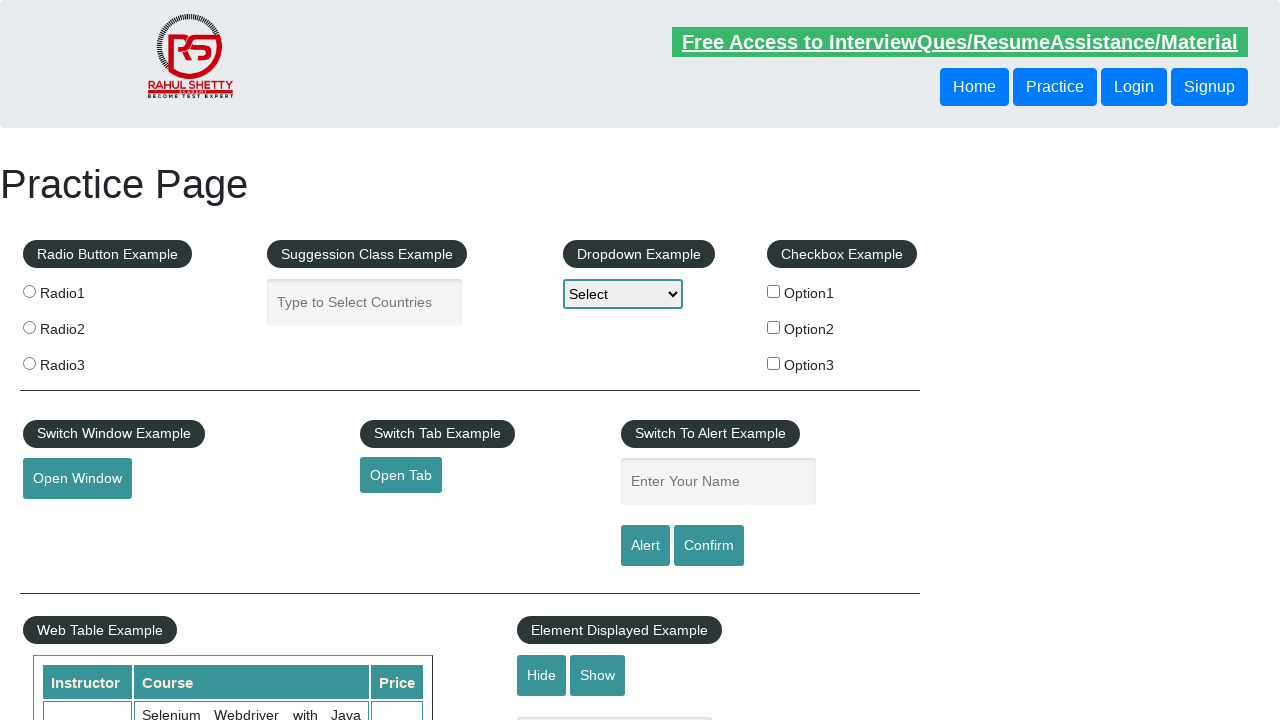

Waited 500ms for page to load
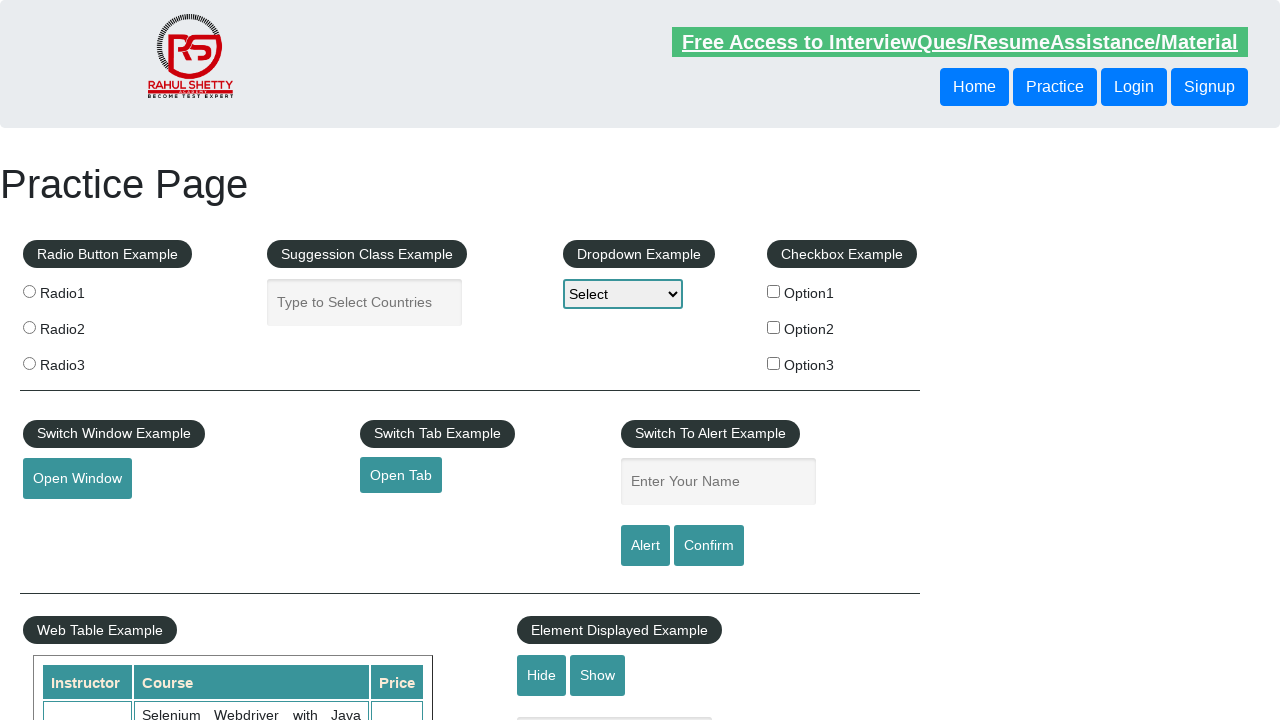

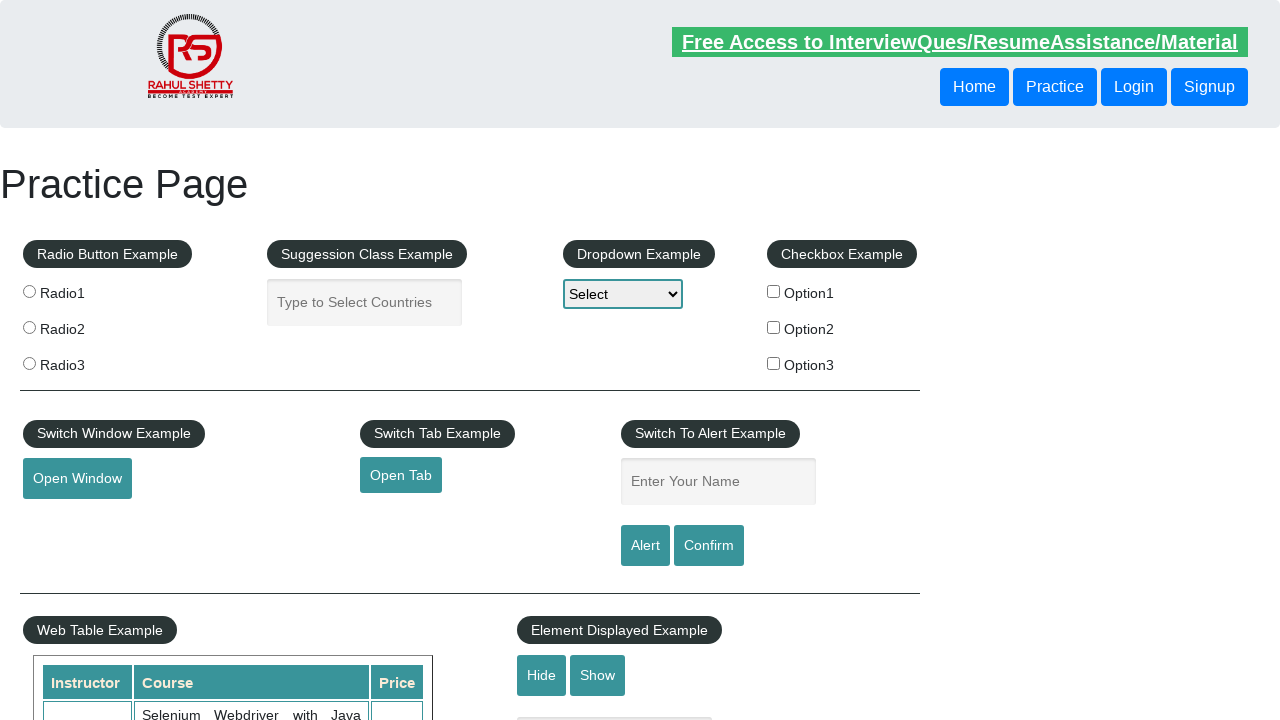